Clicks on the A/B Testing link and verifies the heading text on the resulting page

Starting URL: http://the-internet.herokuapp.com/

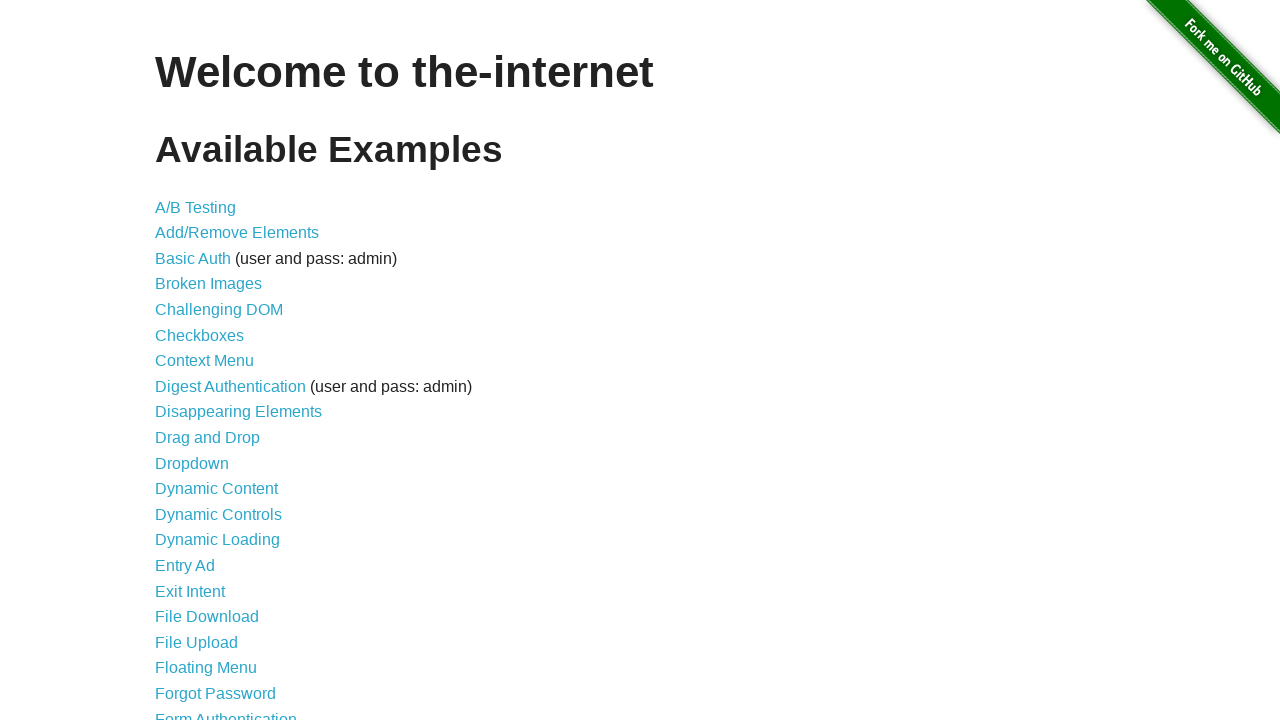

Clicked on A/B Testing link at (196, 207) on text=A/B Testing
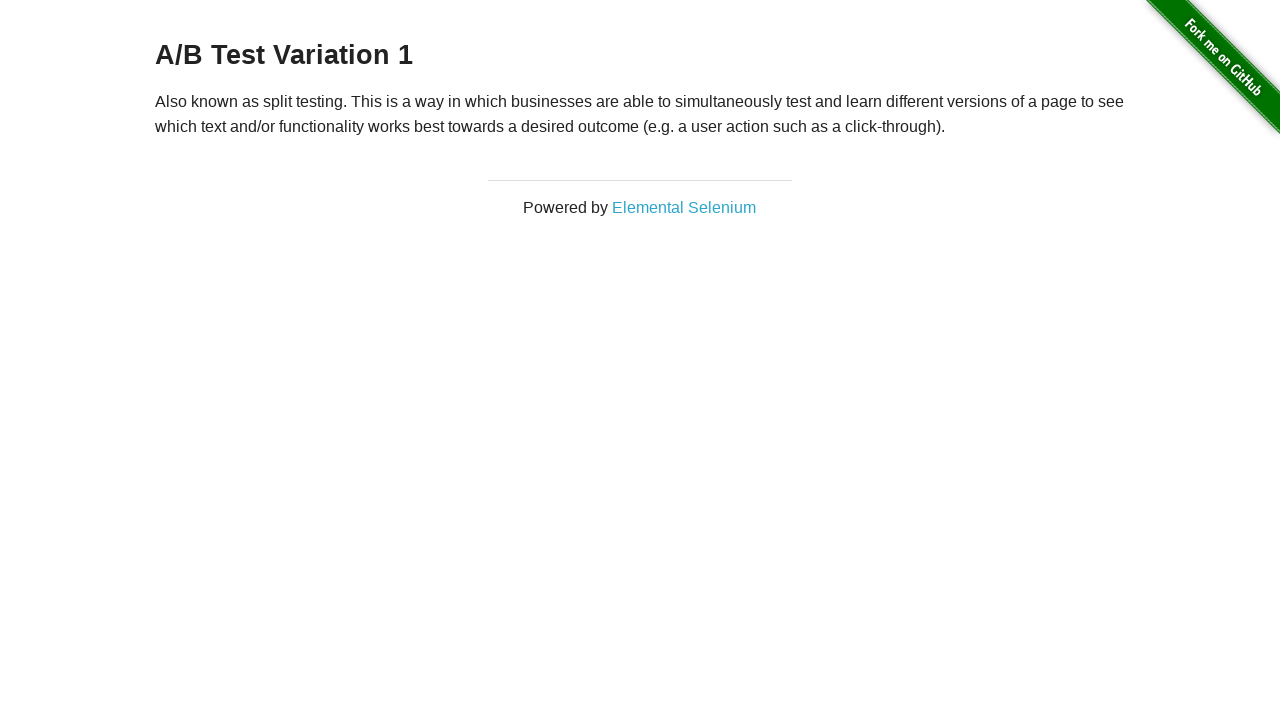

Waited for h3 heading element to load
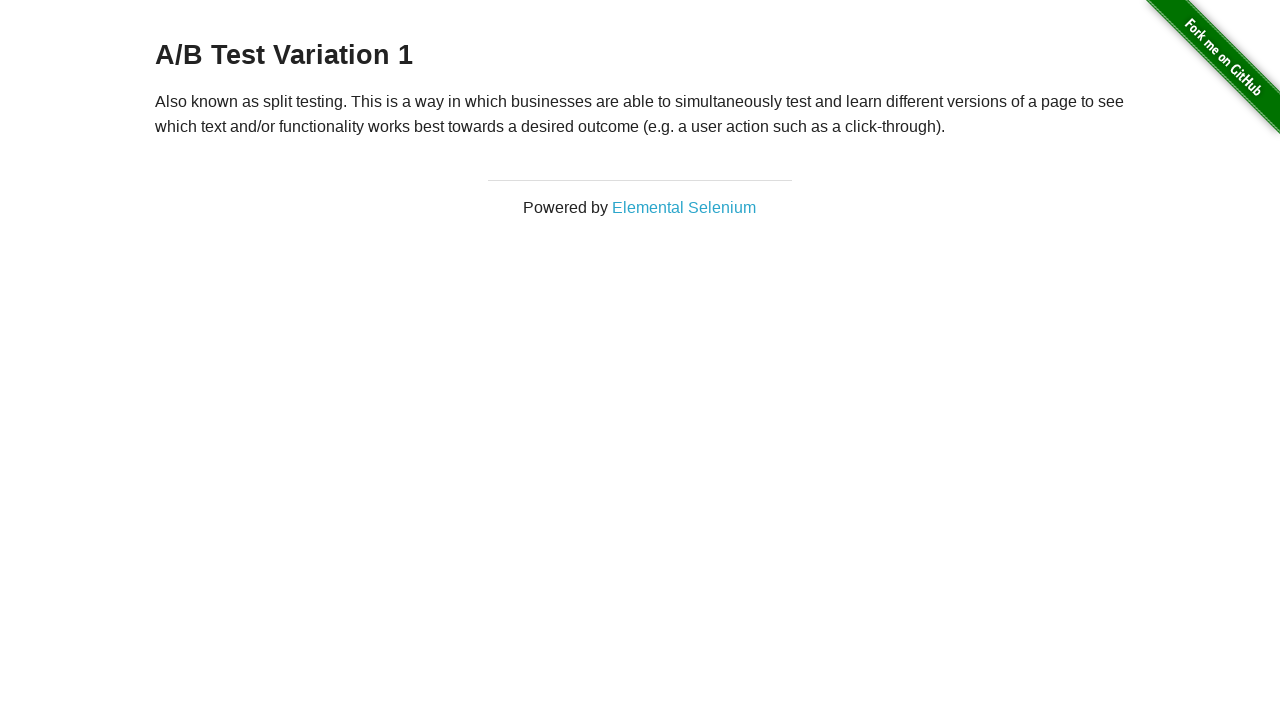

Verified h3 heading text is 'A/B Test Variation 1'
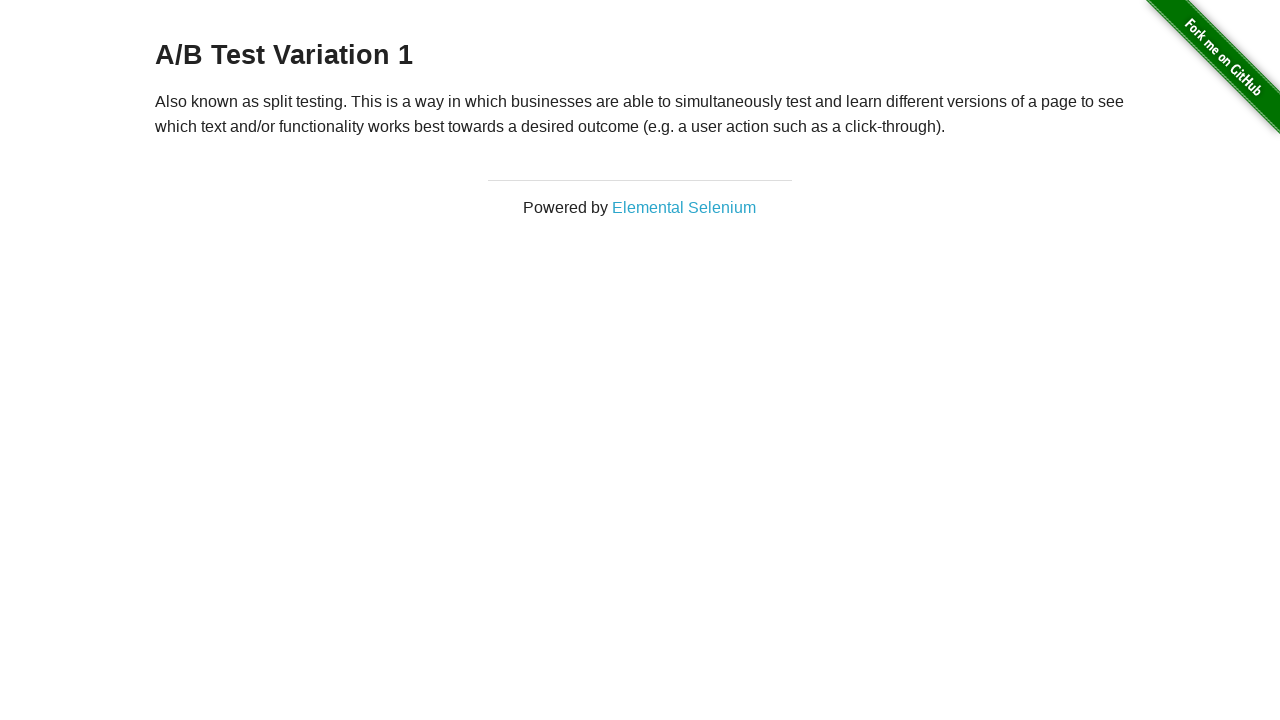

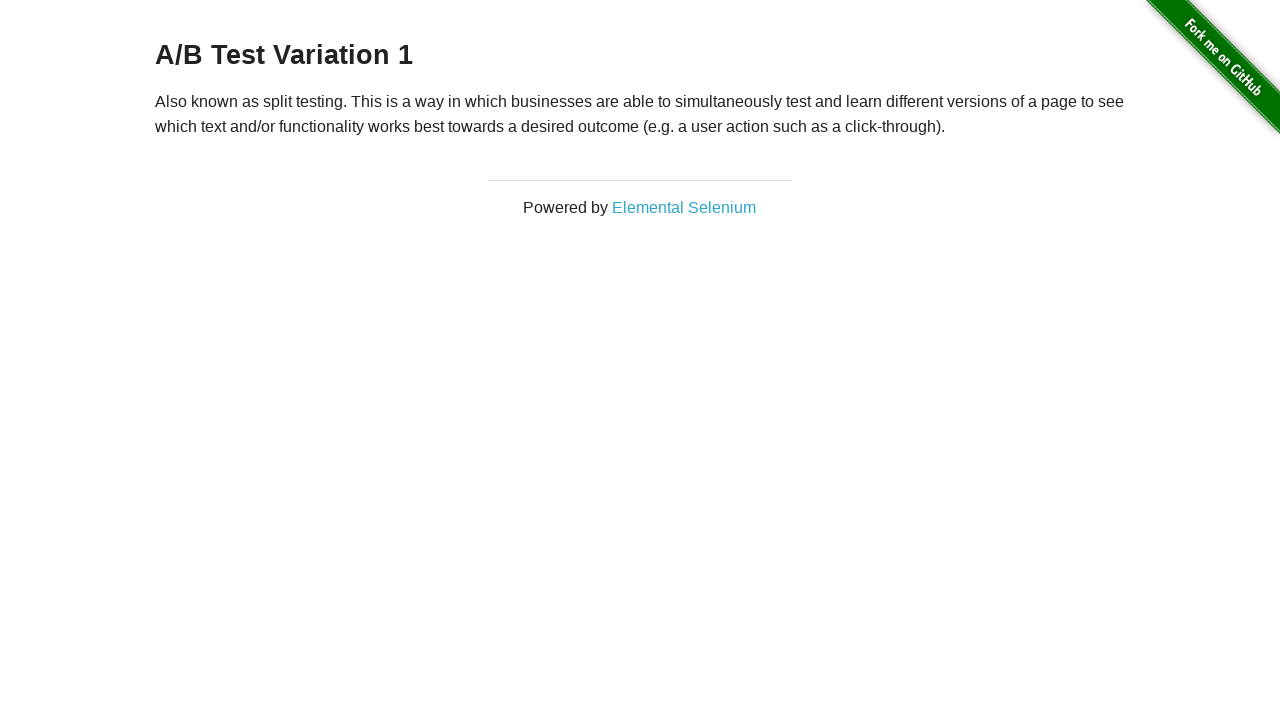